Tests interaction with a canvas-based game by clicking at two specific positions on the canvas element

Starting URL: https://fincult.info/games/tayna-poteryannoy-kopilki/

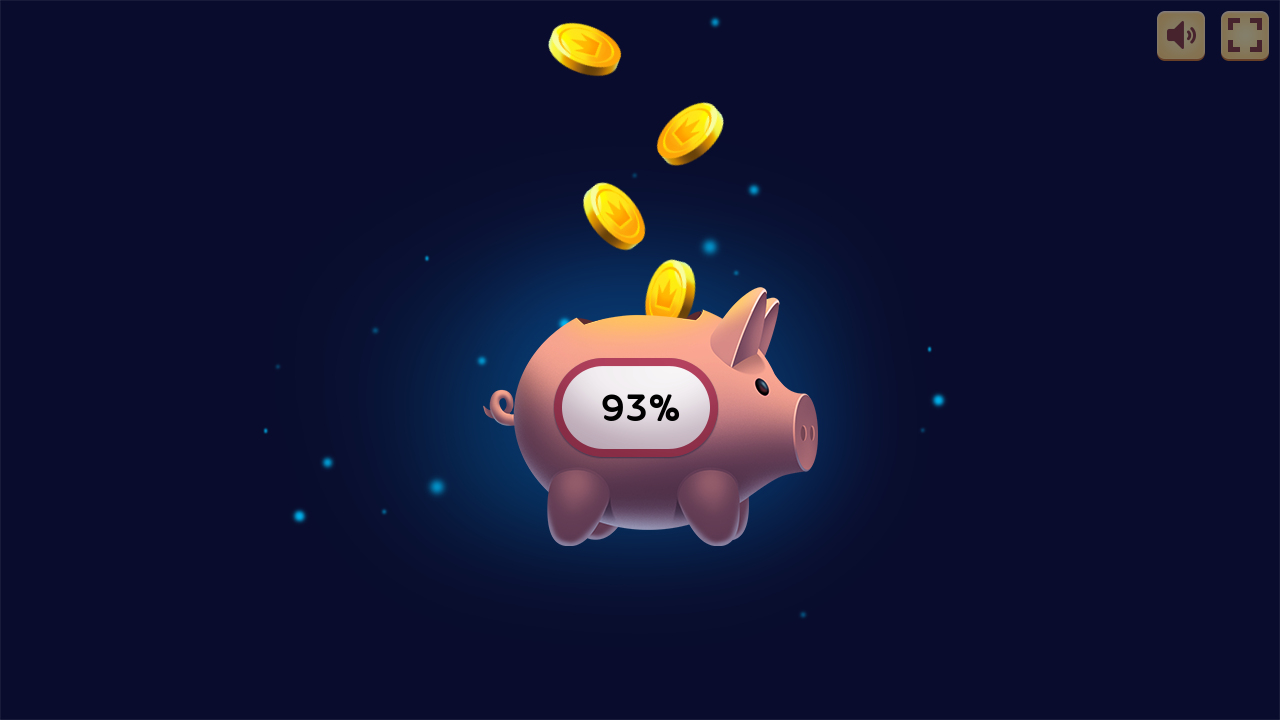

Clicked canvas at position (619, 564) at (619, 564) on canvas
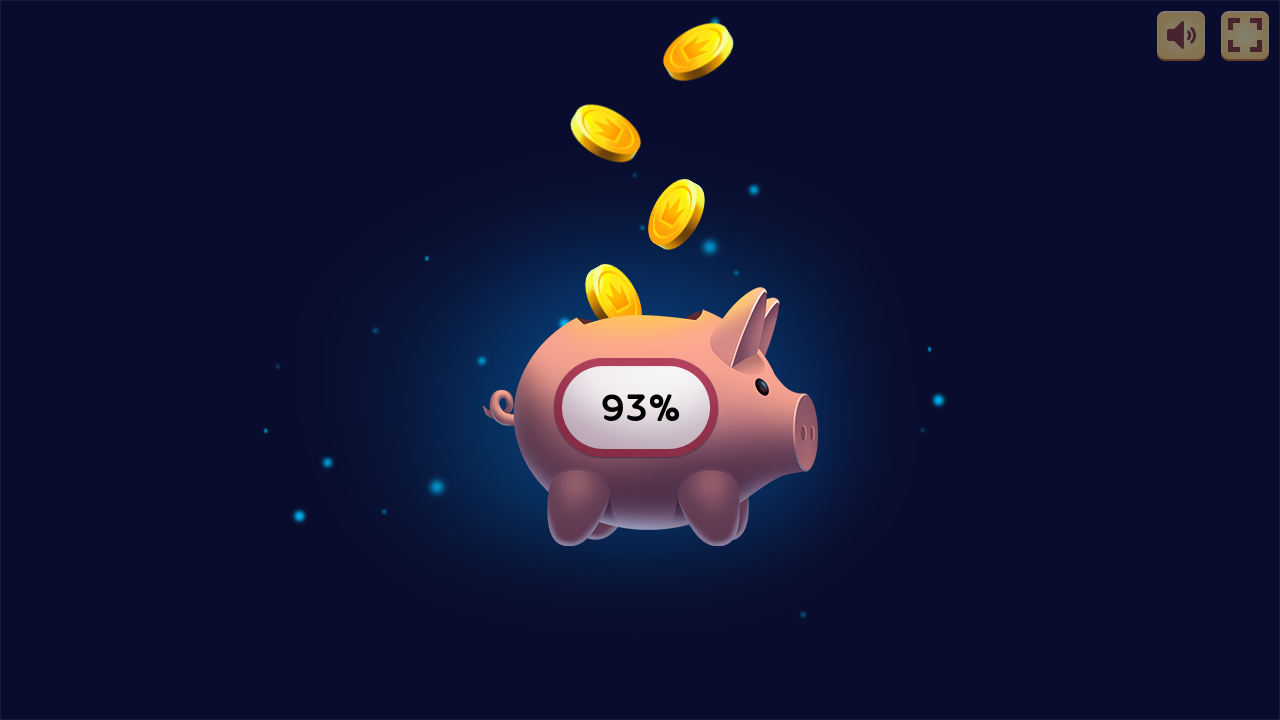

Clicked canvas at position (779, 624) at (779, 624) on canvas
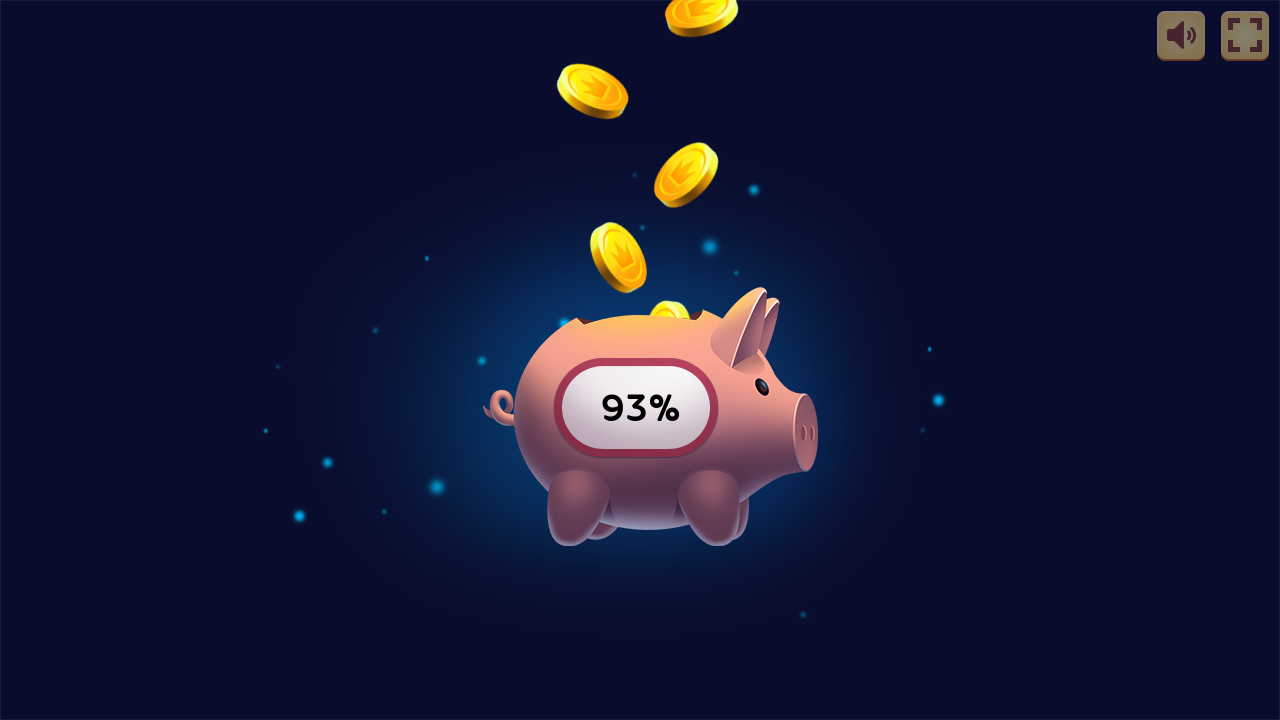

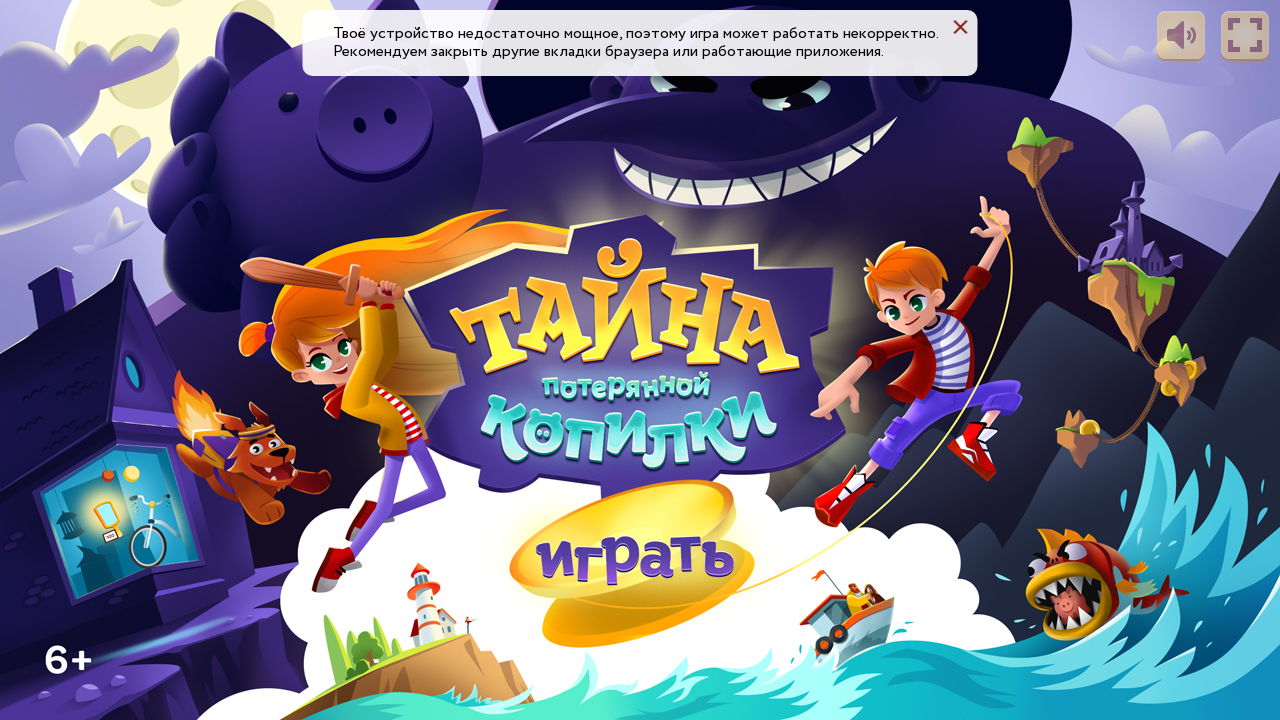